Tests window handling by clicking a link that opens a new window, switching to that new window, and verifying that the expected text element is displayed.

Starting URL: https://the-internet.herokuapp.com/windows

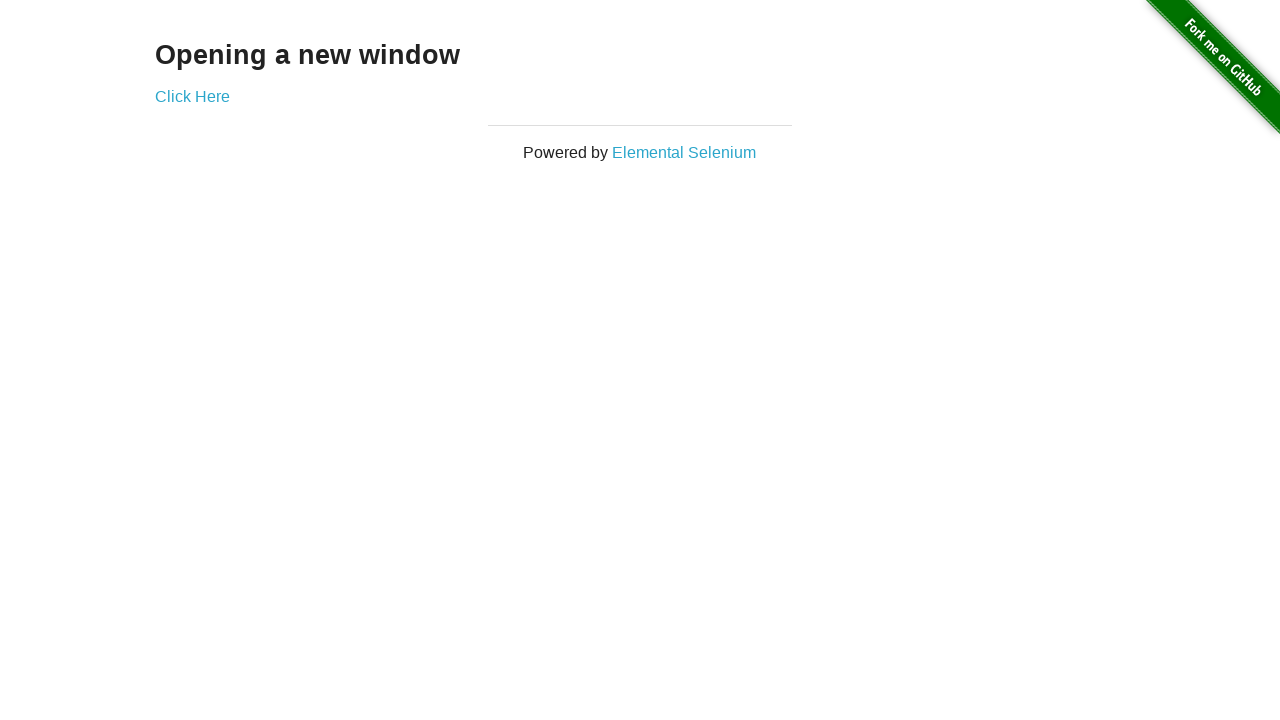

Clicked 'Click Here' link to open new window at (192, 96) on text=Click Here
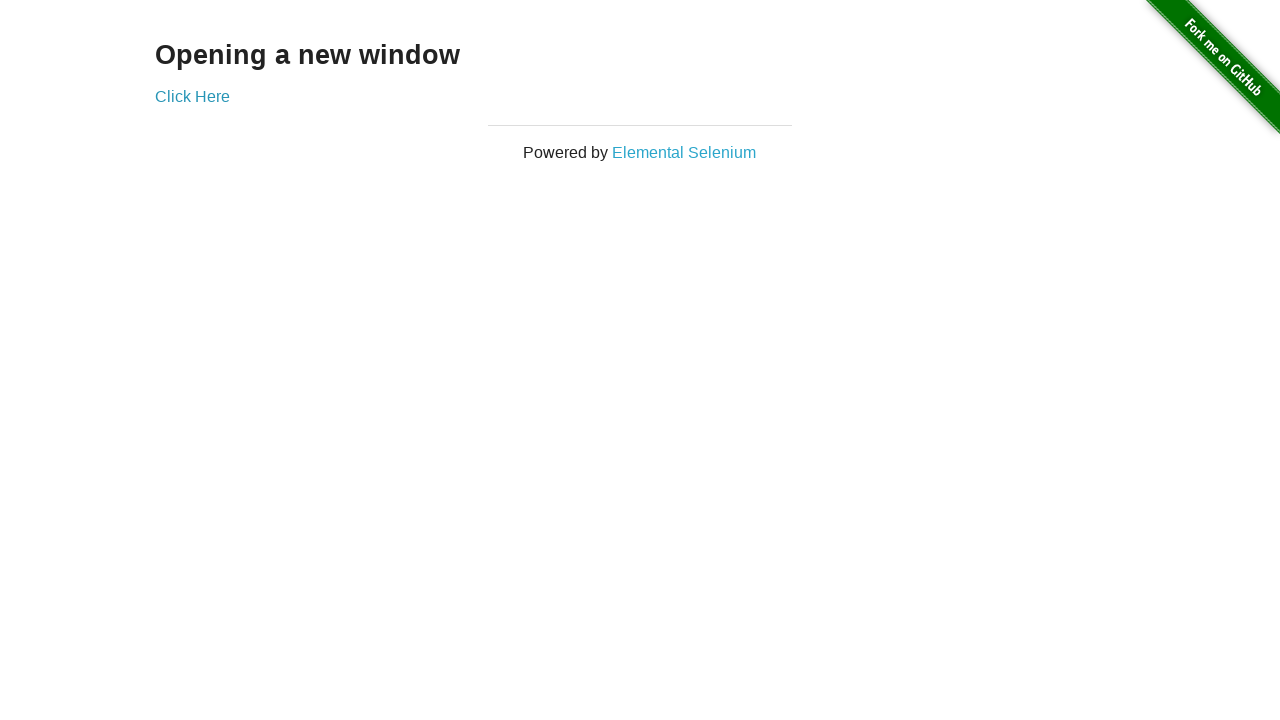

Captured new window/page object
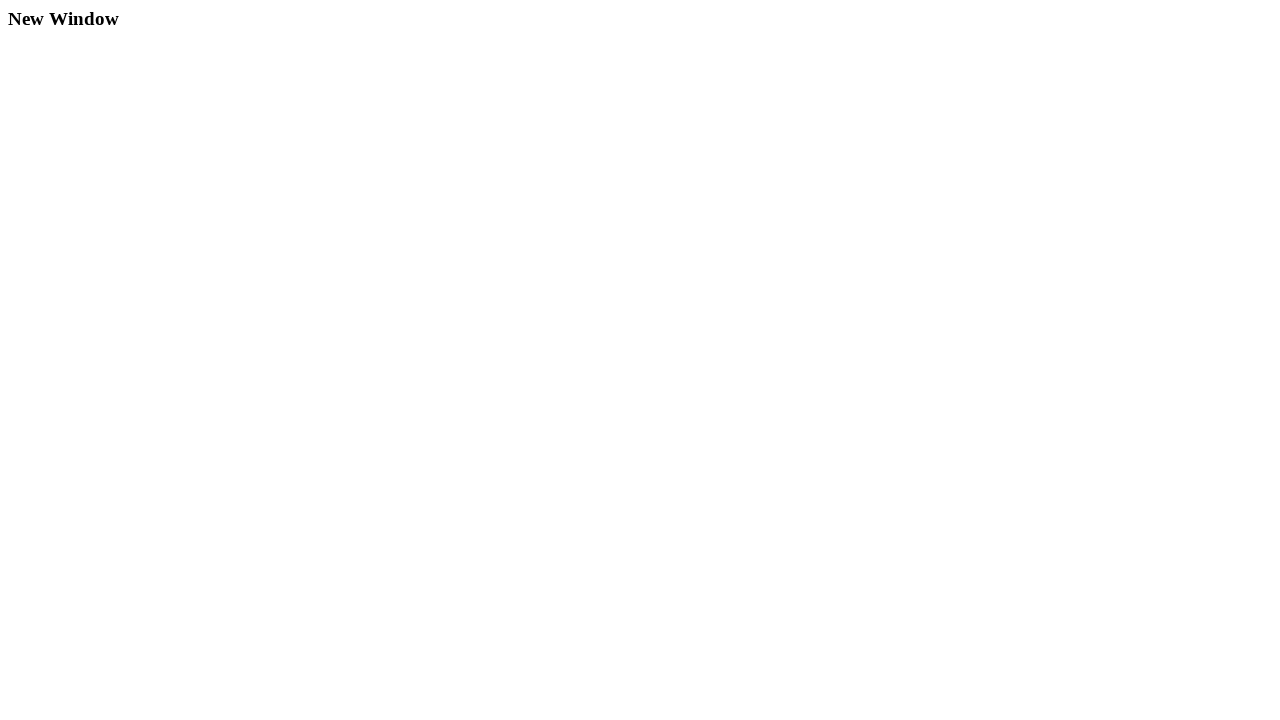

New window finished loading
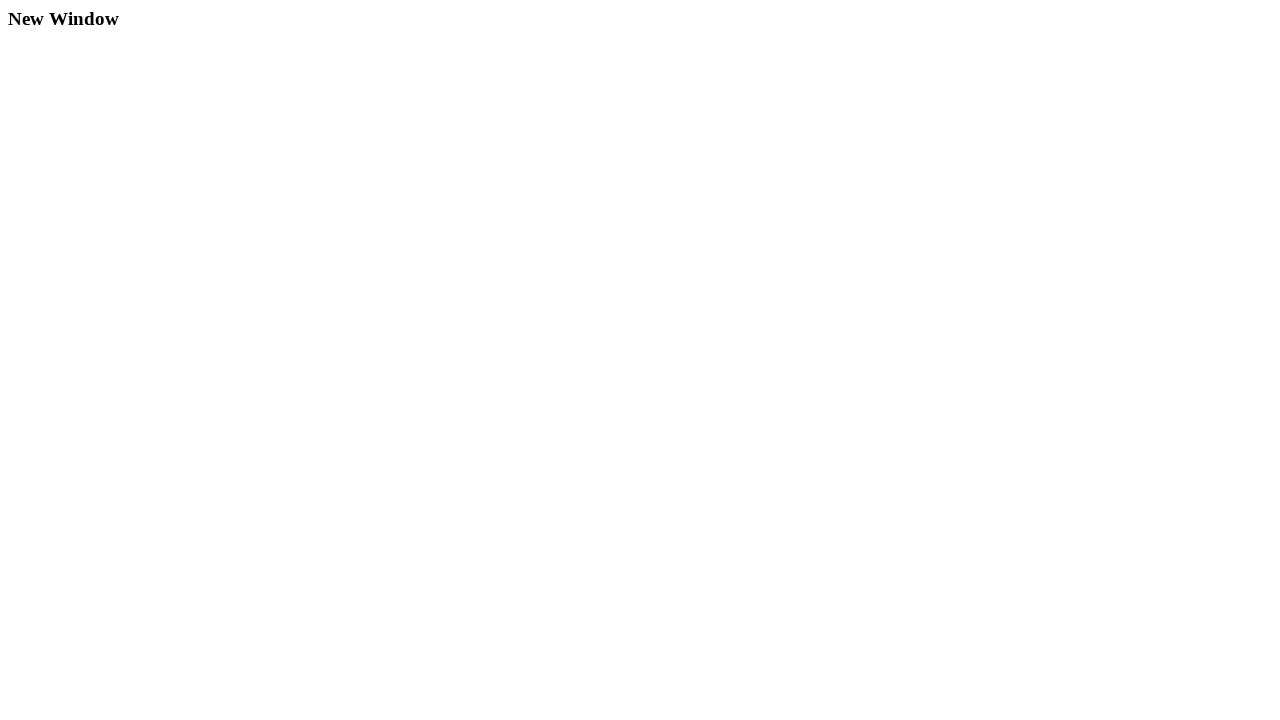

Verified h3 element is visible in new window
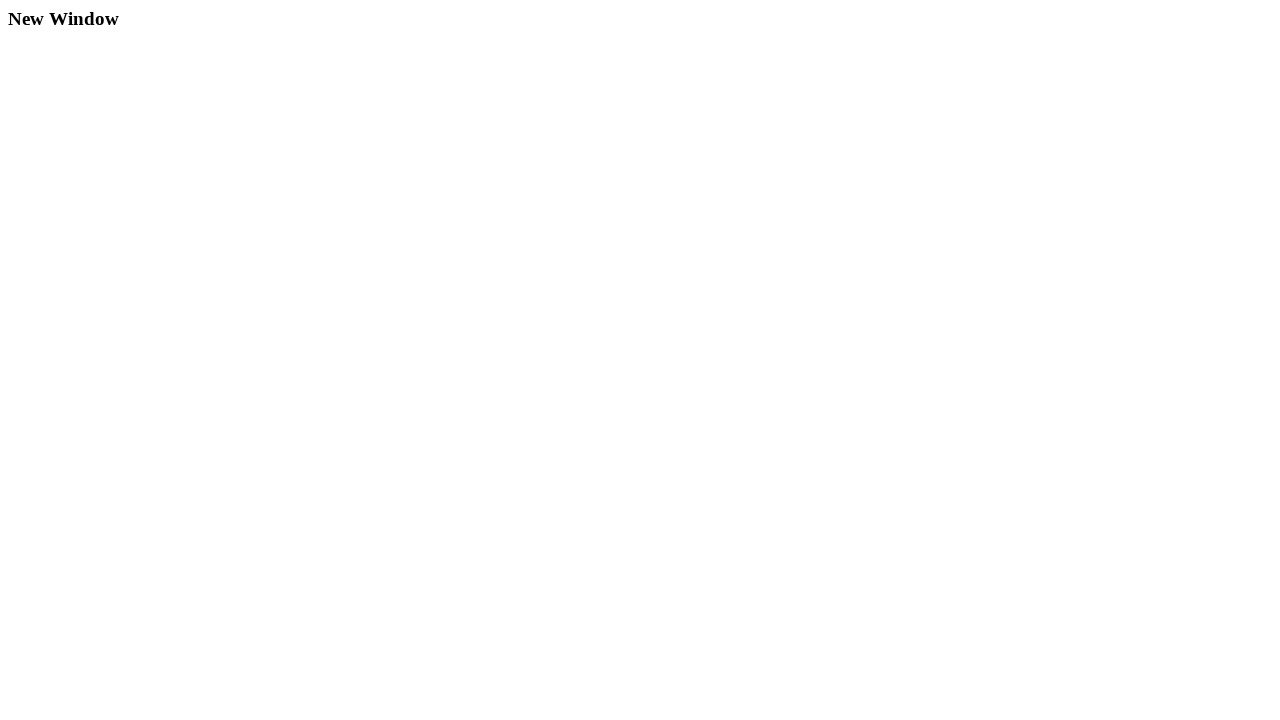

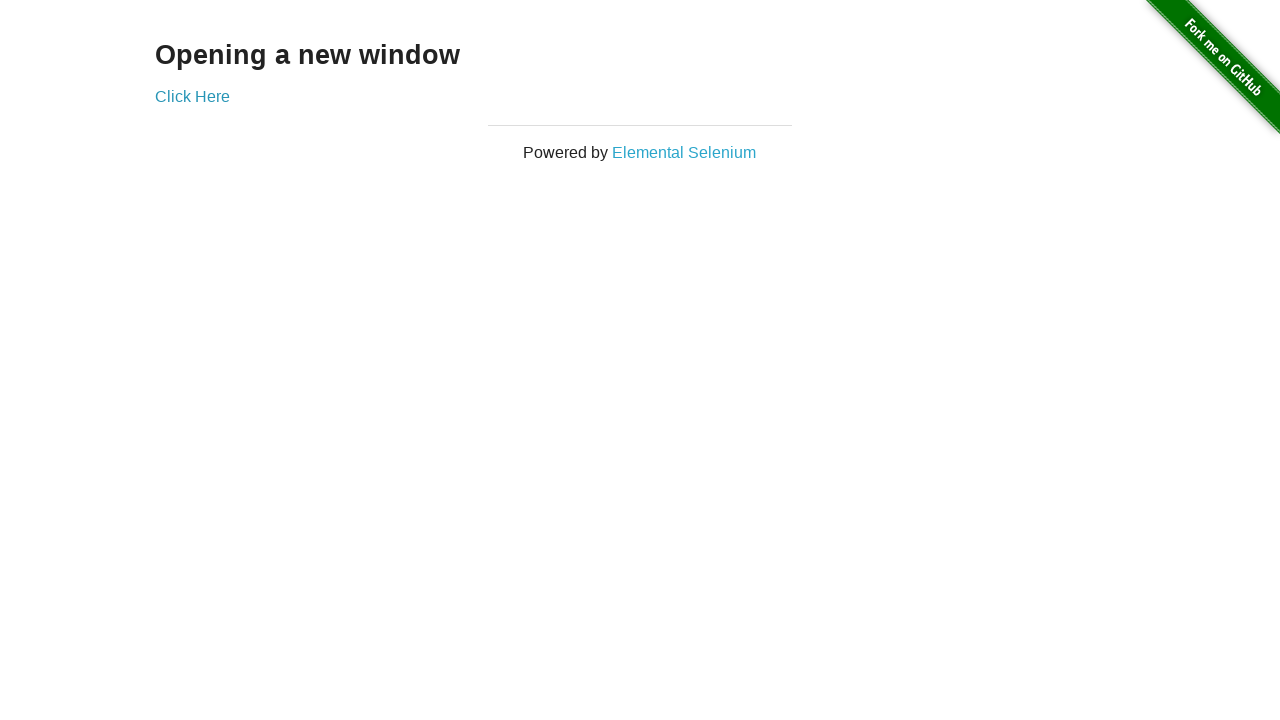